Navigates to anhtester.com and clicks on the "API Testing" section heading

Starting URL: https://anhtester.com

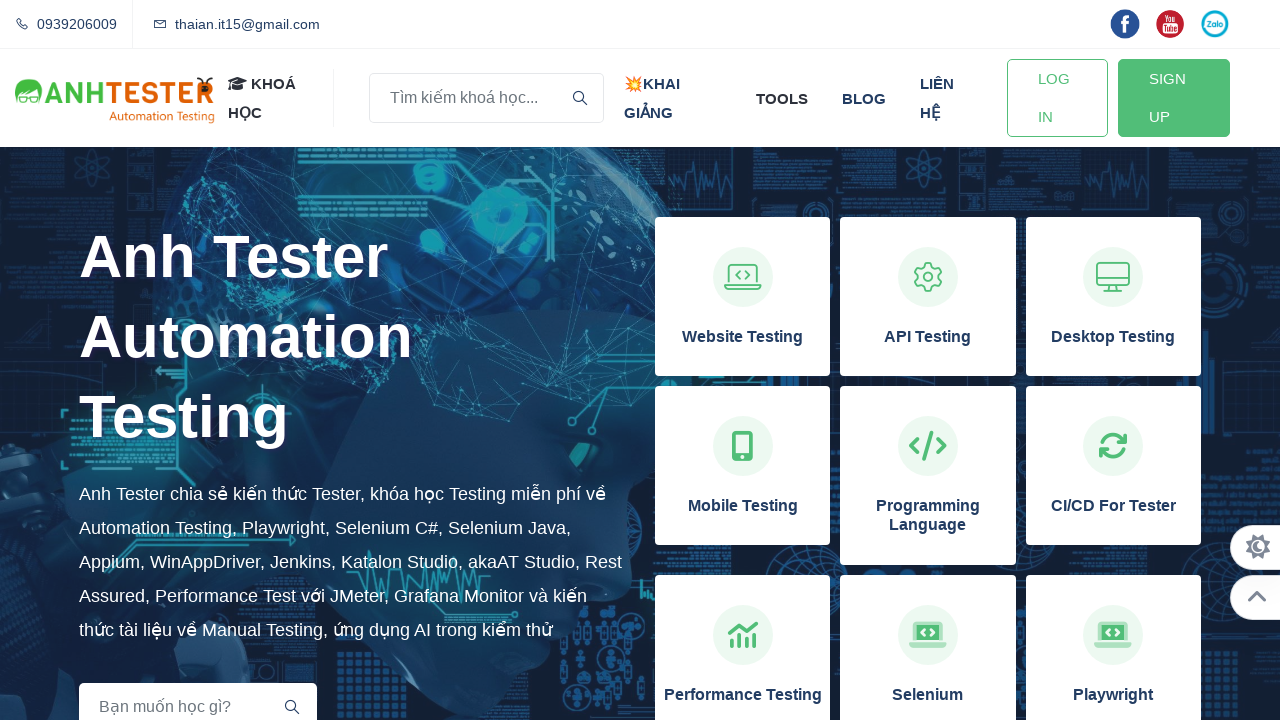

Waited for page to load with networkidle state
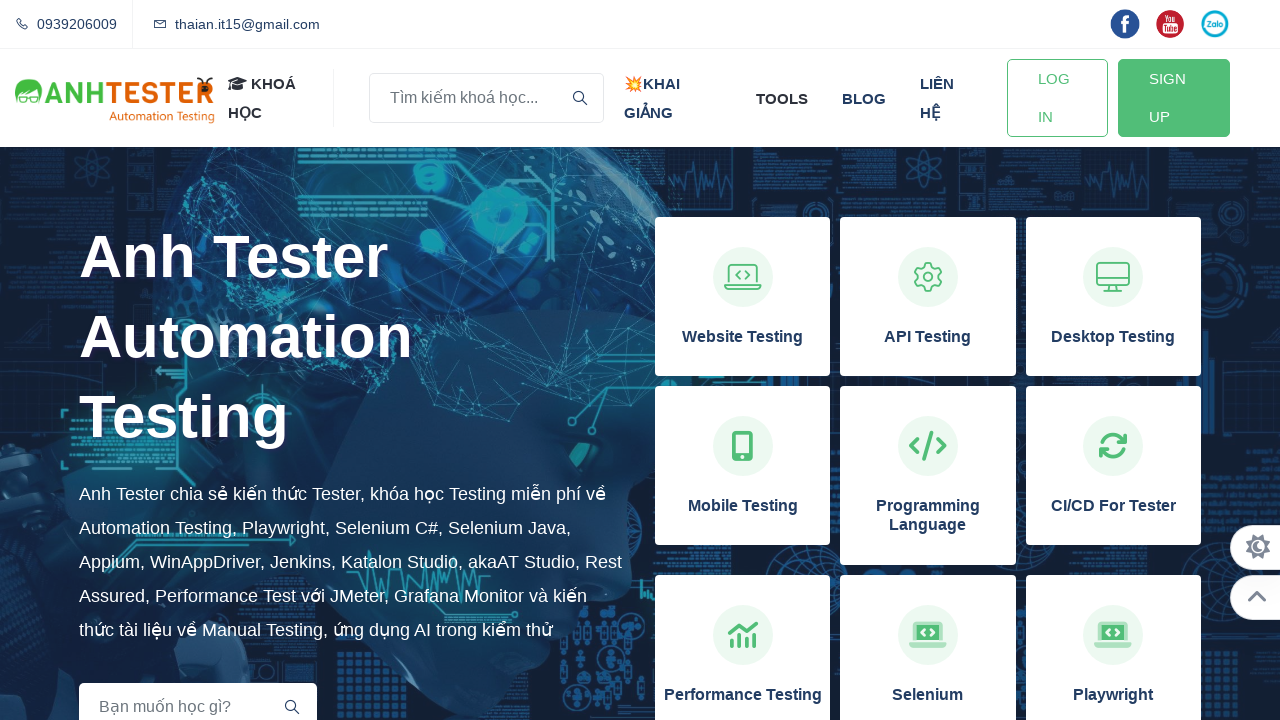

Clicked on the 'API Testing' section heading at (928, 337) on xpath=//h3[normalize-space()='API Testing']
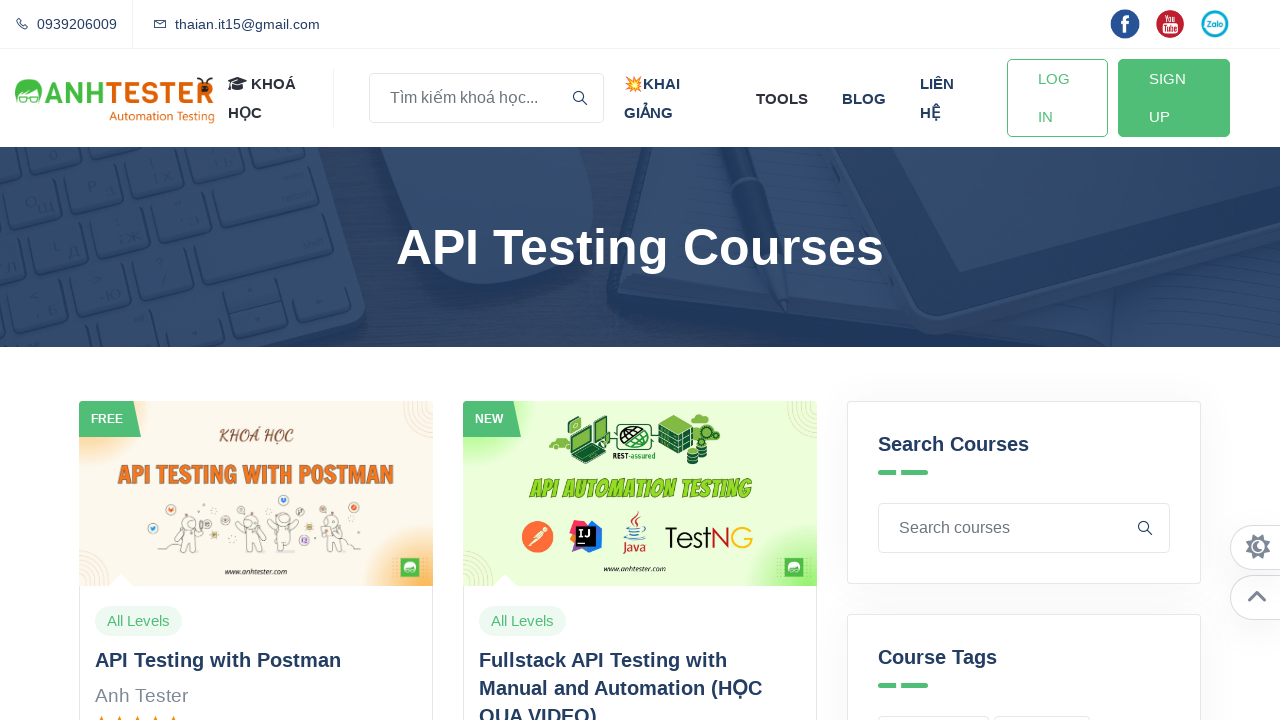

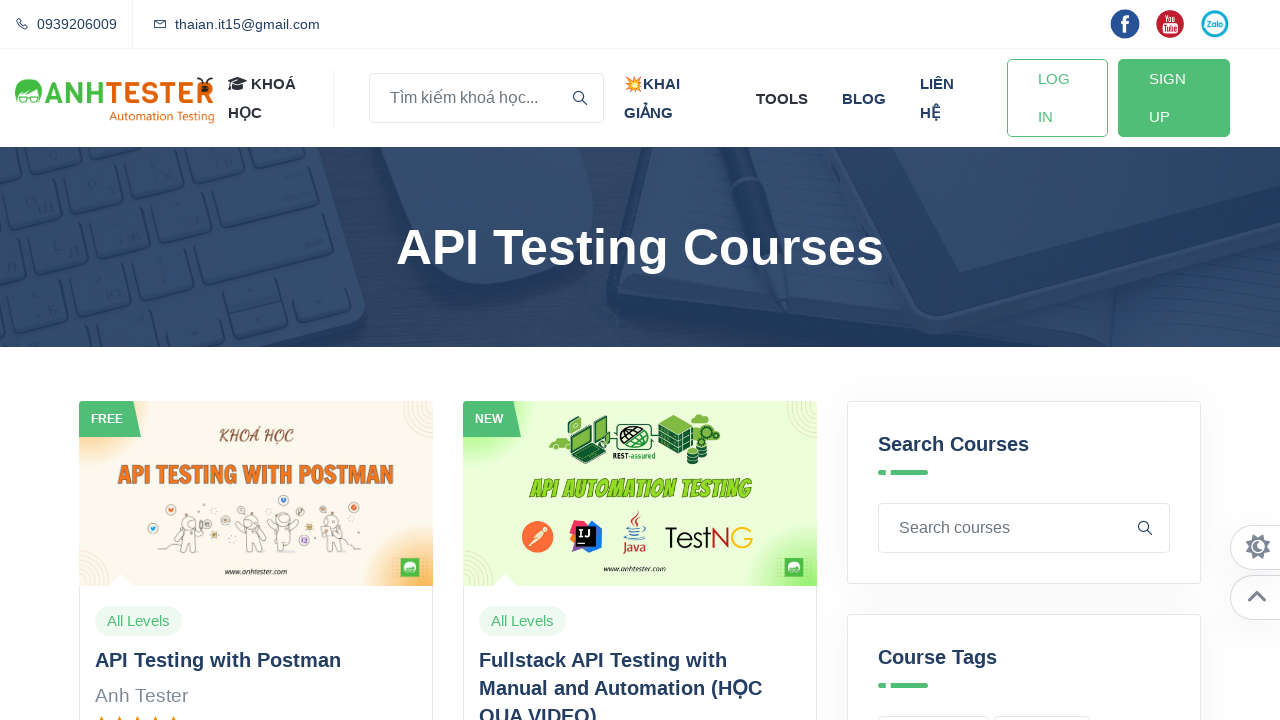